Navigates to a page, finds and clicks a specific link based on a calculated value, then fills out a form with personal information and submits it

Starting URL: http://suninjuly.github.io/find_link_text

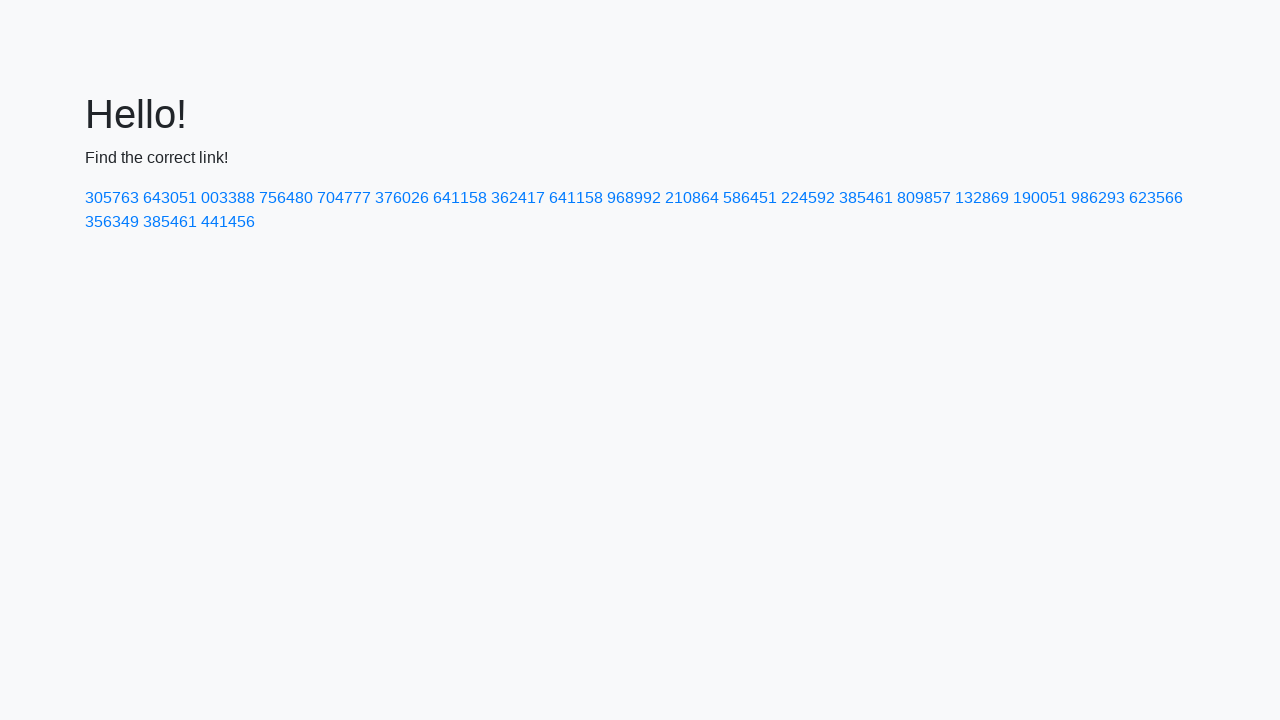

Clicked link with calculated text value: 224592 at (808, 198) on a:has-text('224592')
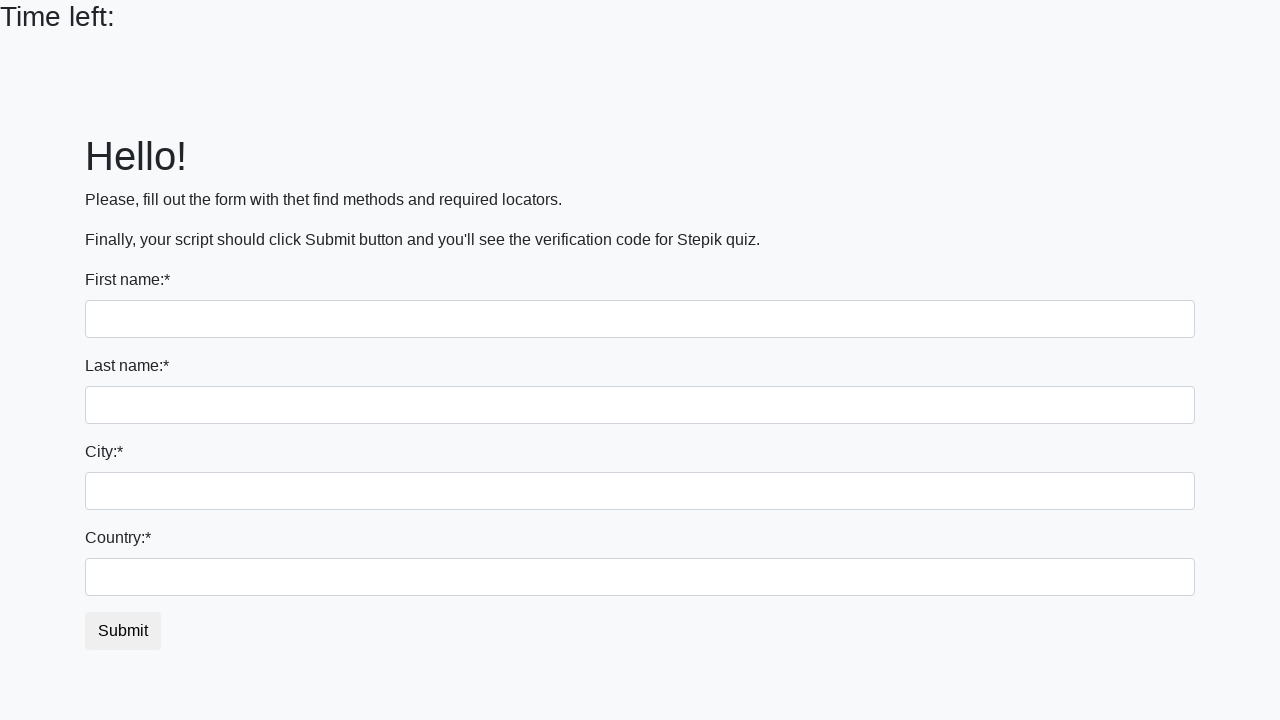

Filled first name field with 'Obi-Wan' on input:first-of-type
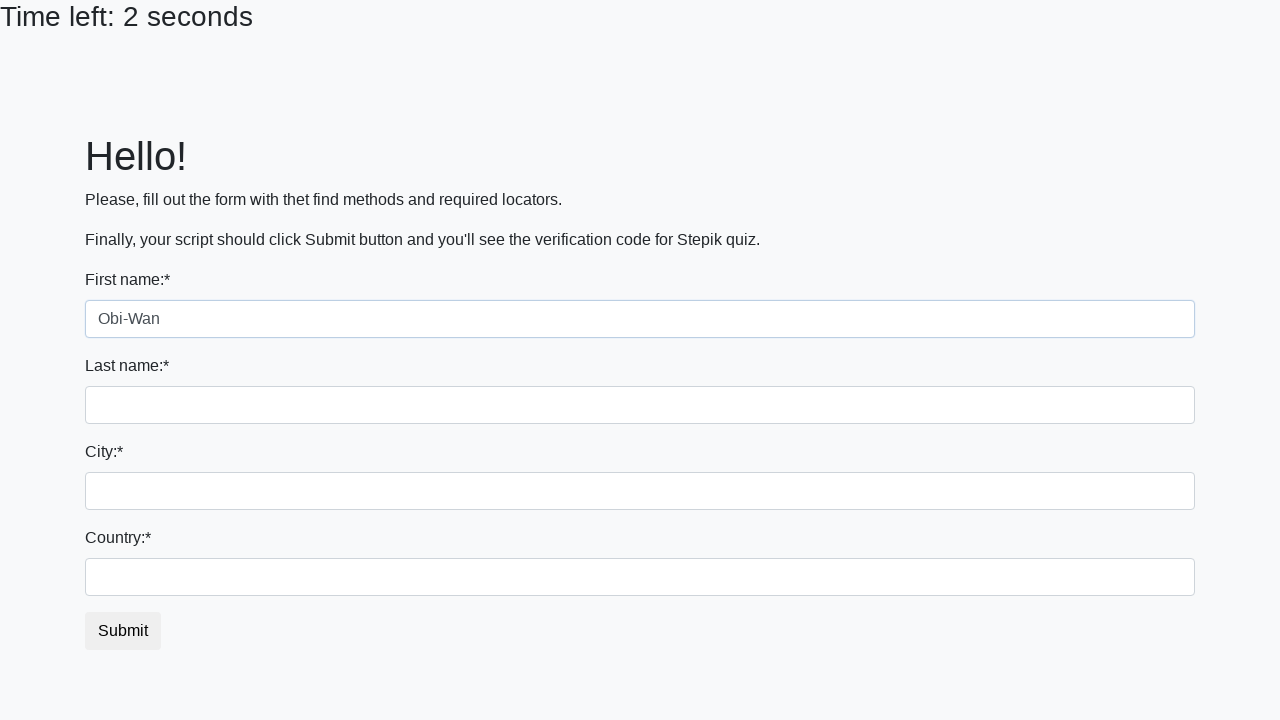

Filled last name field with 'Kenobi' on input[name='last_name']
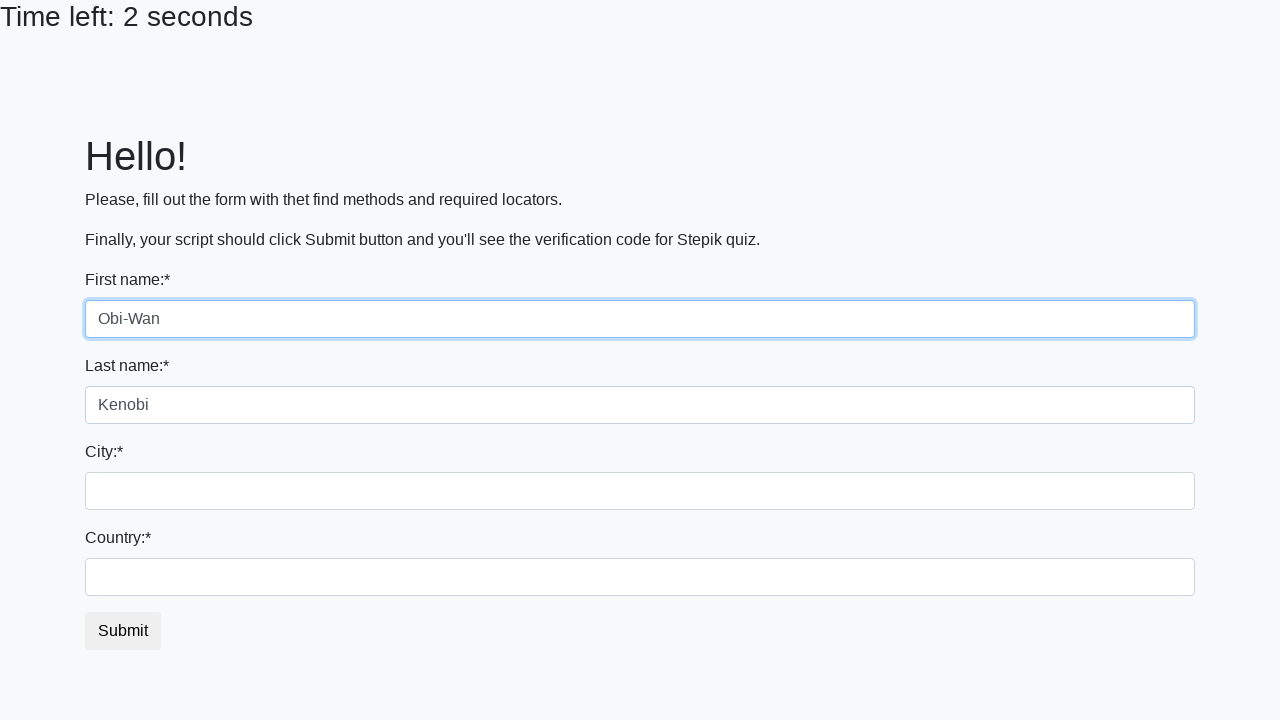

Filled city field with 'Stewjon' on .city
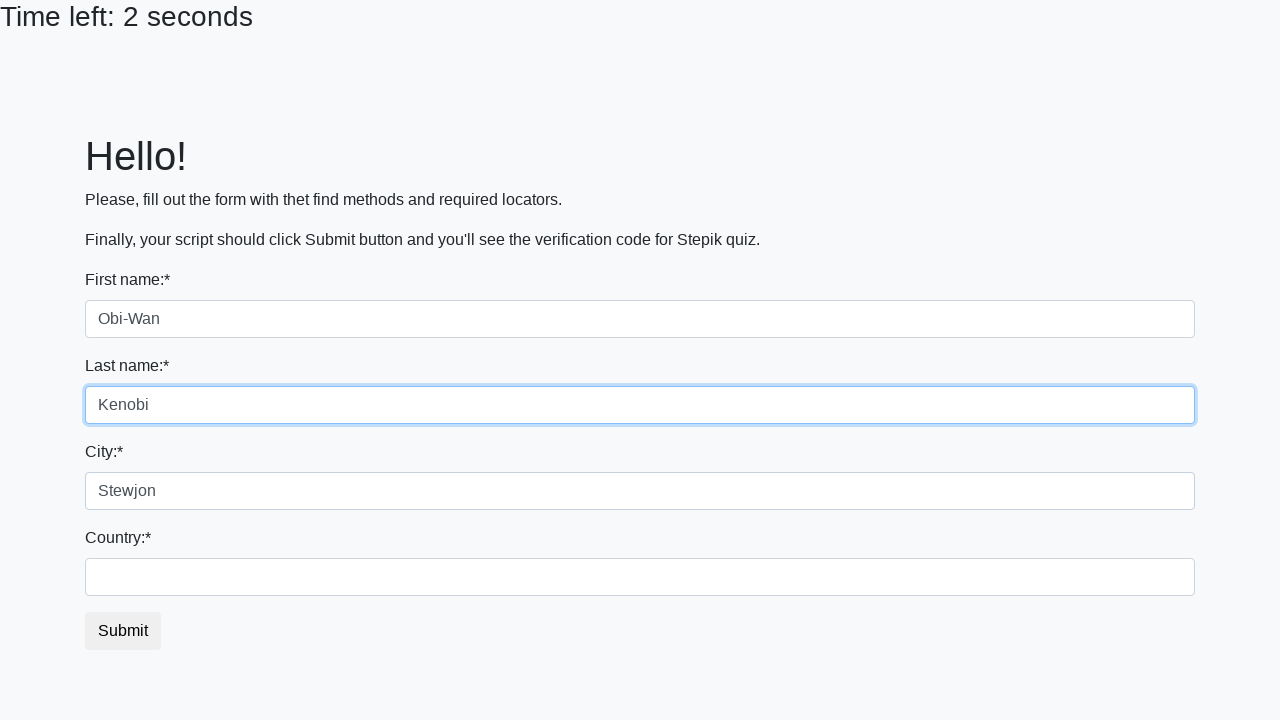

Filled country field with 'Coruscant' on #country
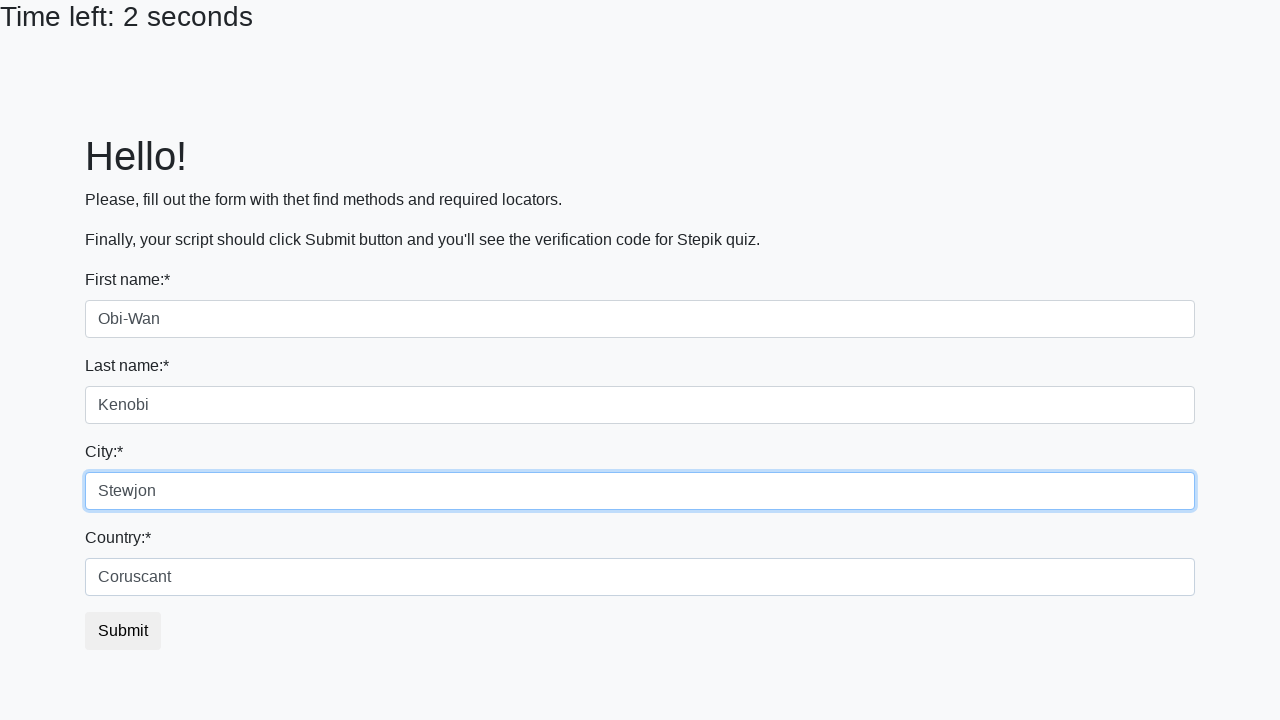

Clicked Submit button to submit the form at (123, 631) on button:has-text('Submit')
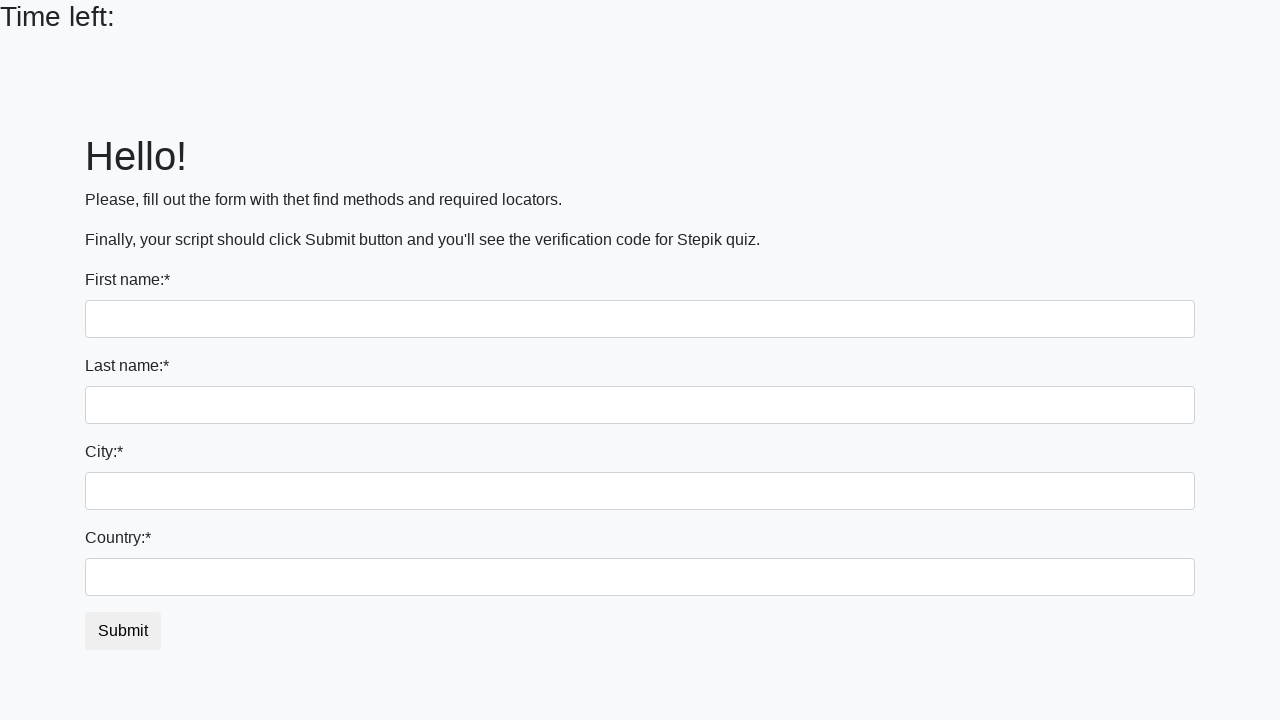

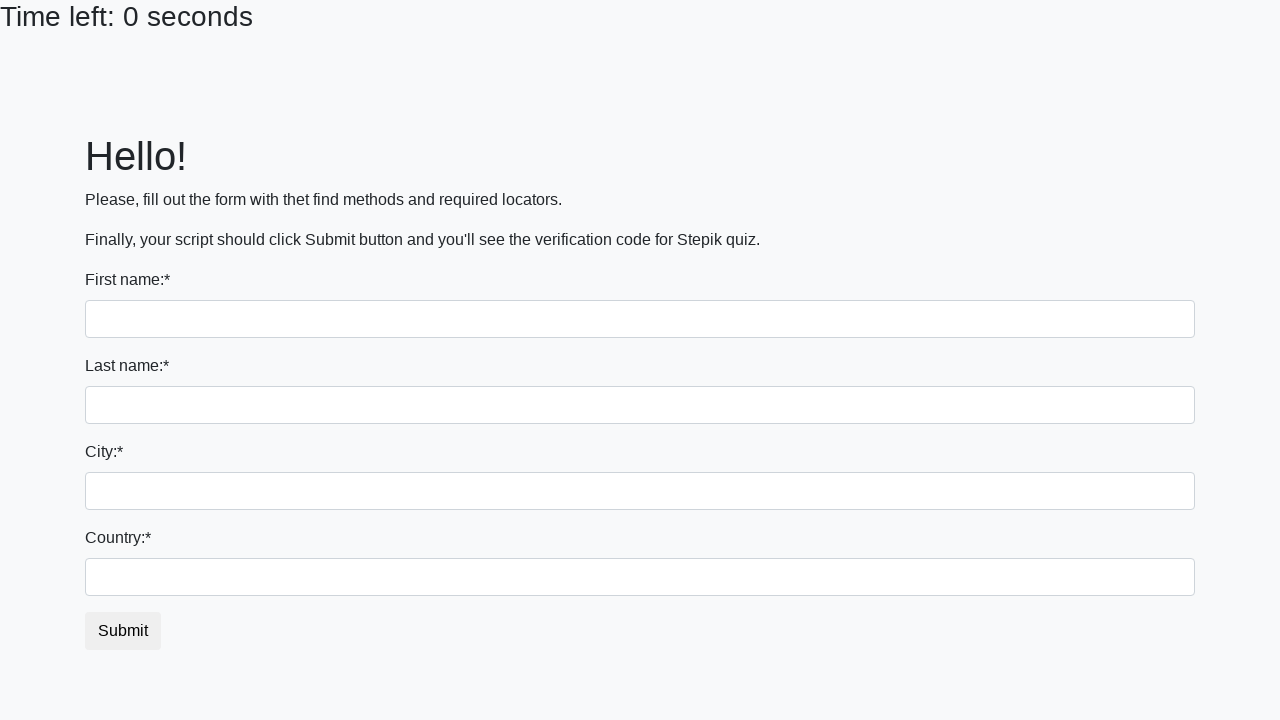